Tests dynamic loading functionality by clicking start button and waiting for content to load

Starting URL: https://automationfc.github.io/dynamic-loading/

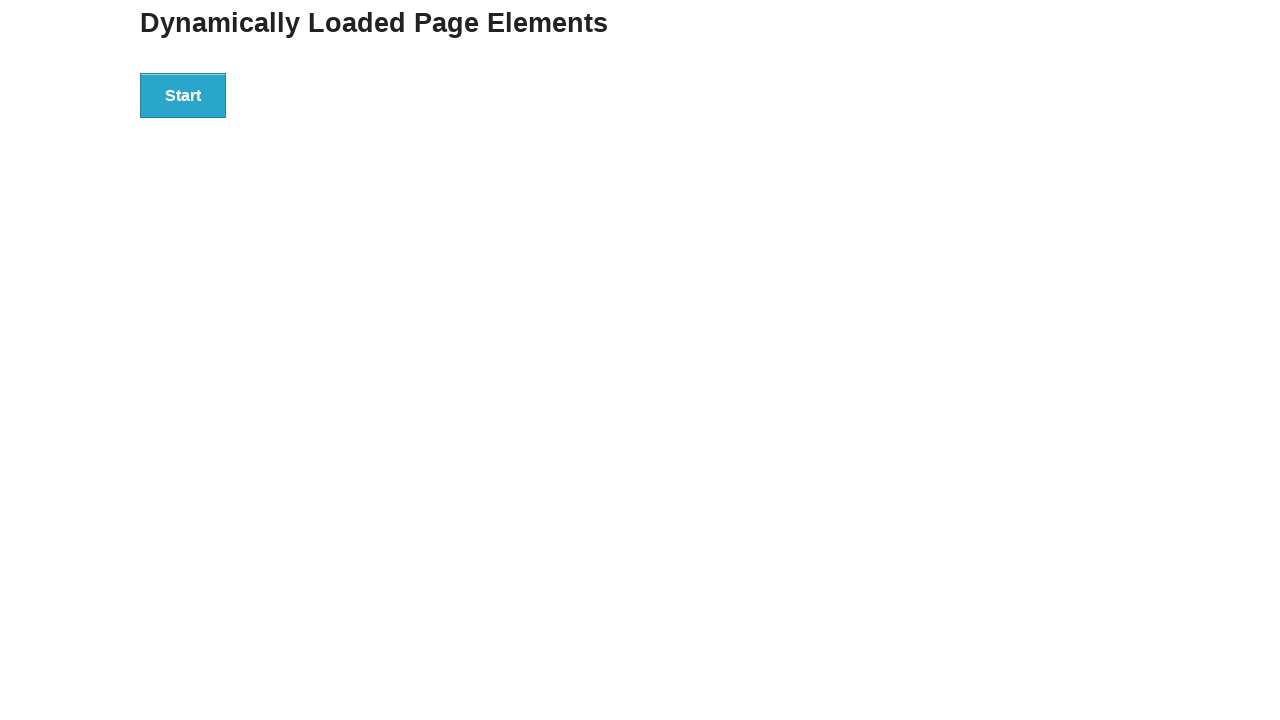

Clicked start button to trigger dynamic loading at (183, 95) on div#start > button
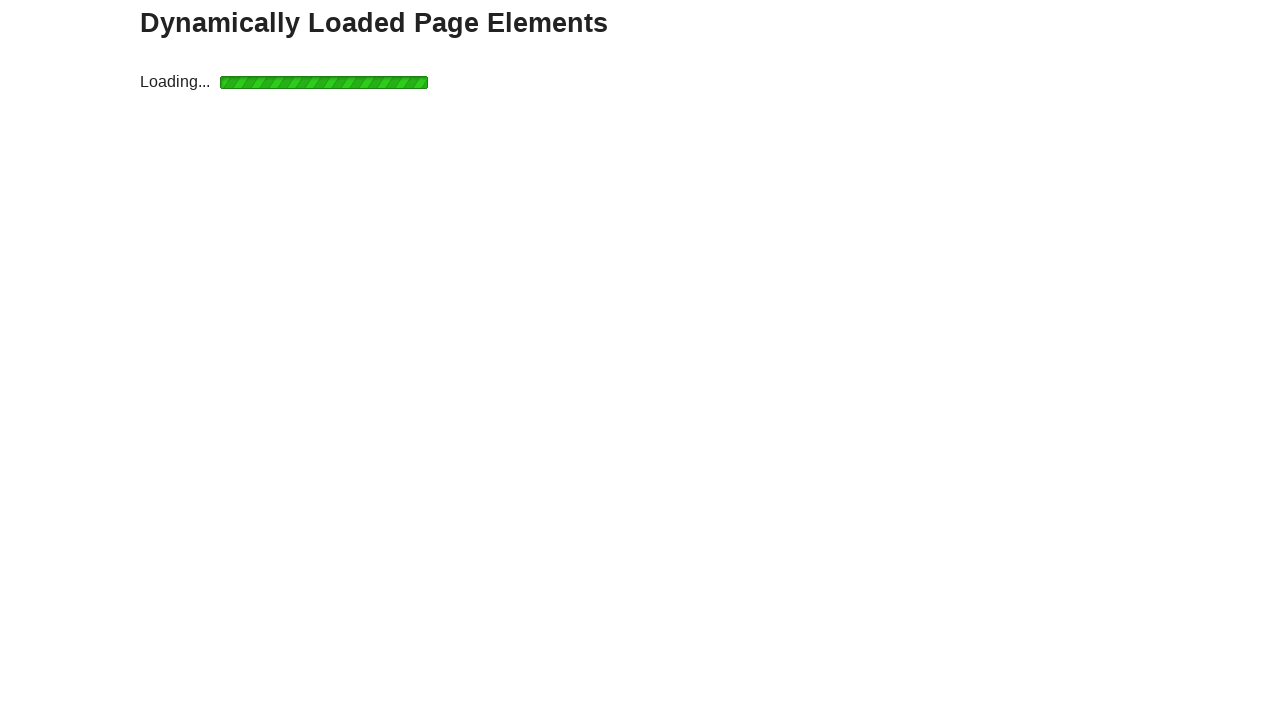

Loading icon disappeared and content finished loading
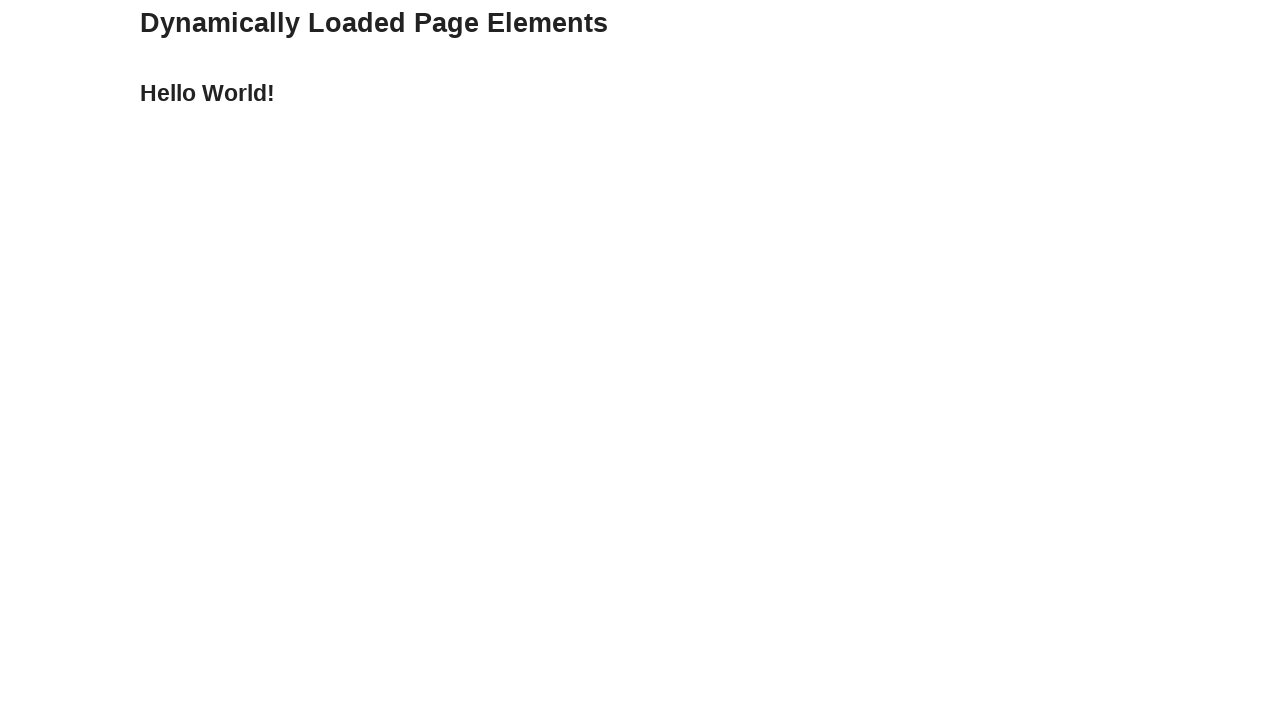

Verified that 'Hello World!' text appeared after dynamic loading
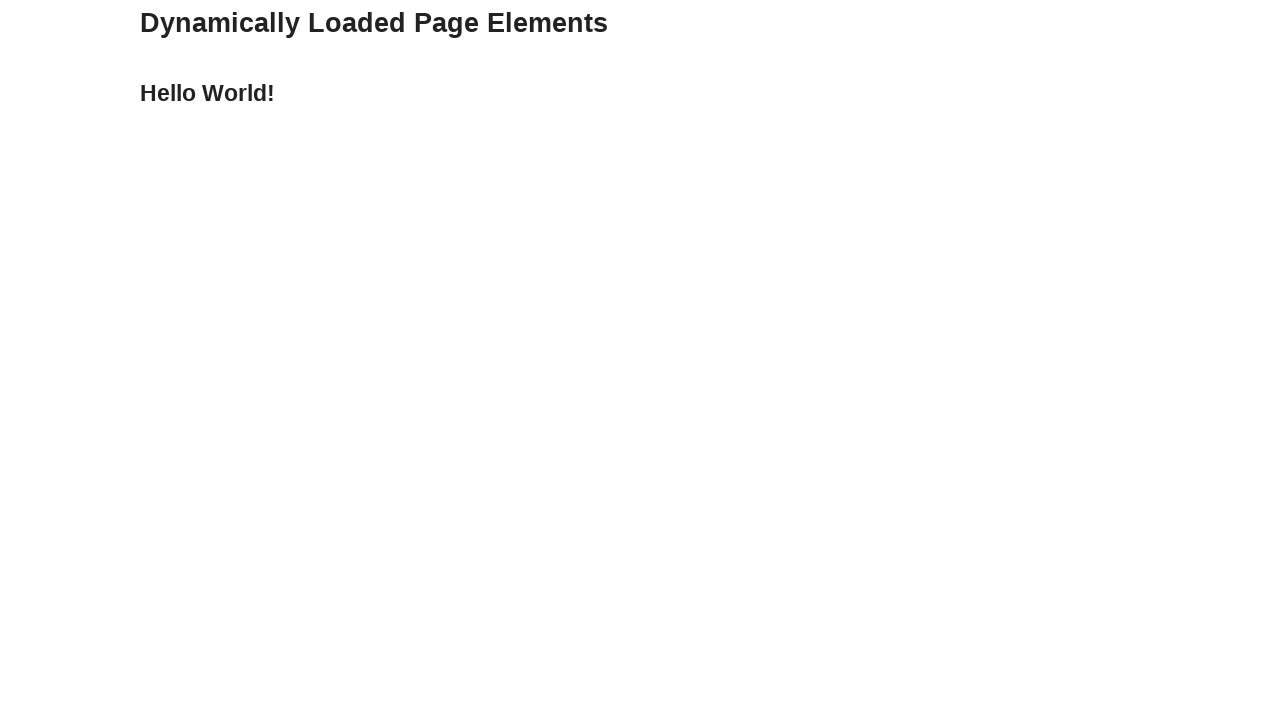

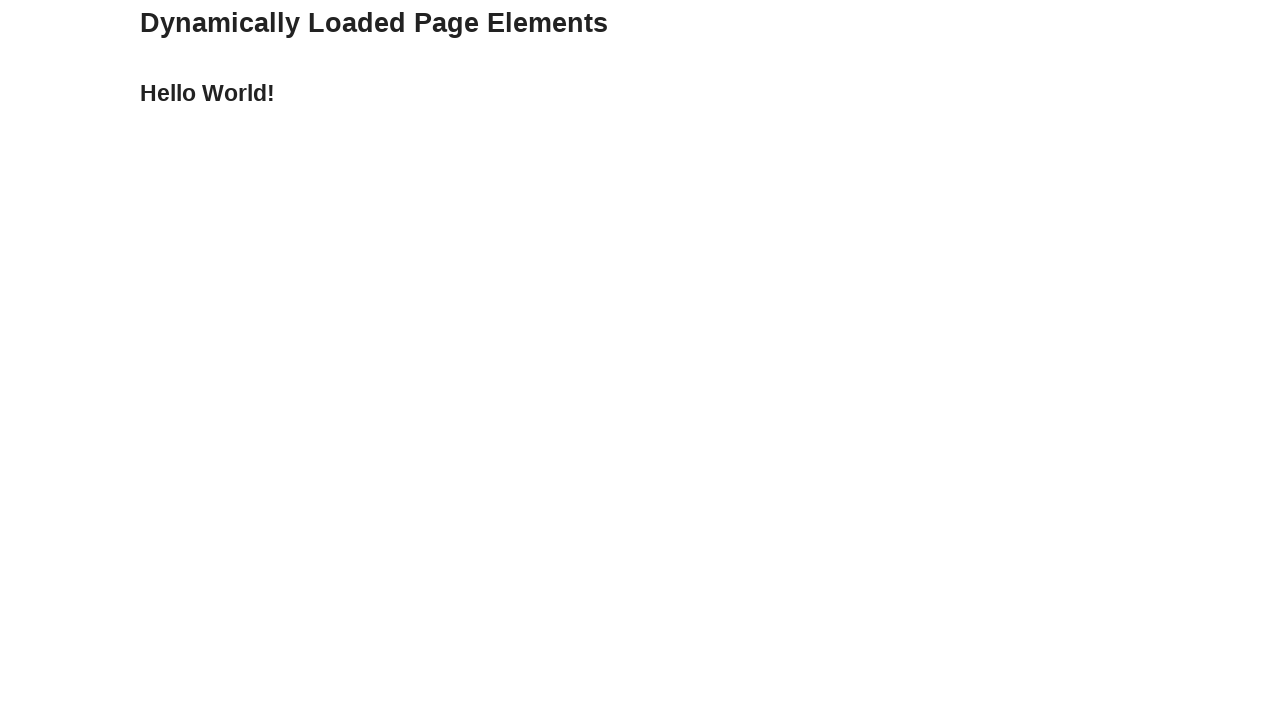